Tests normal JavaScript alert by clicking a preview button and validating the alert text before accepting it

Starting URL: https://sweetalert.js.org/

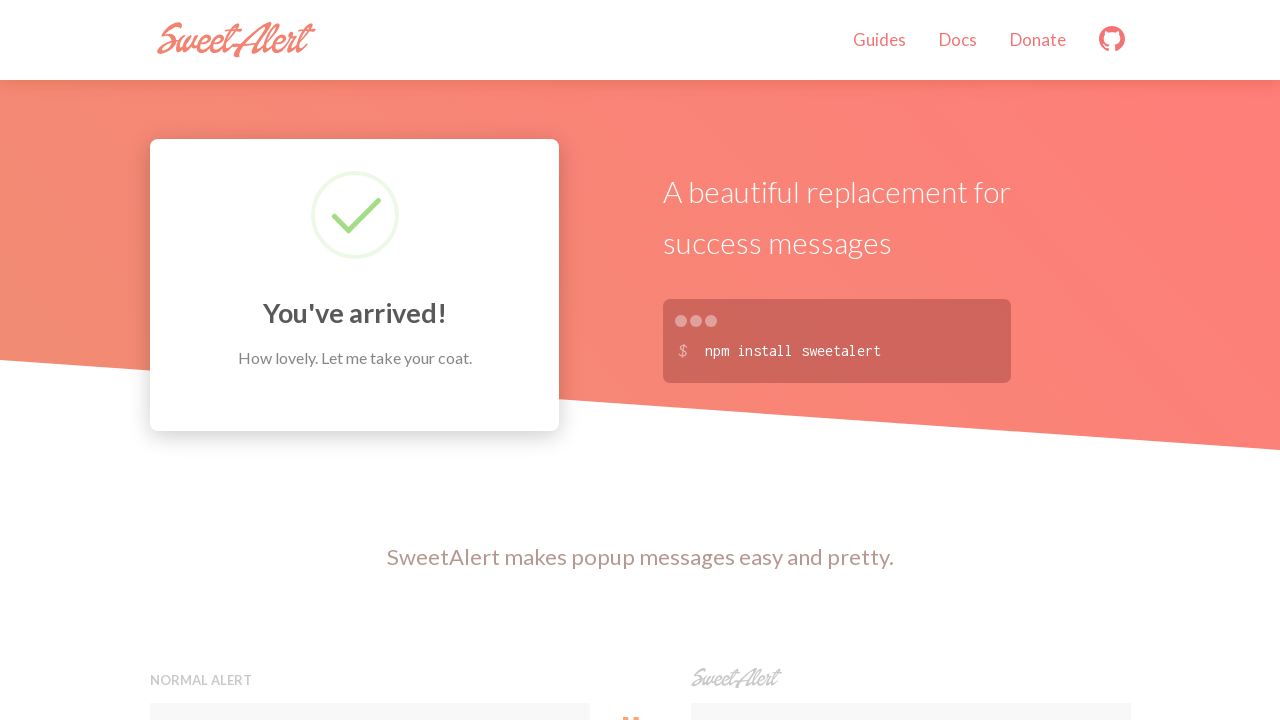

Clicked preview button for normal alert at (370, 360) on xpath=//h5[contains(text(),'Normal alert')]//..//button
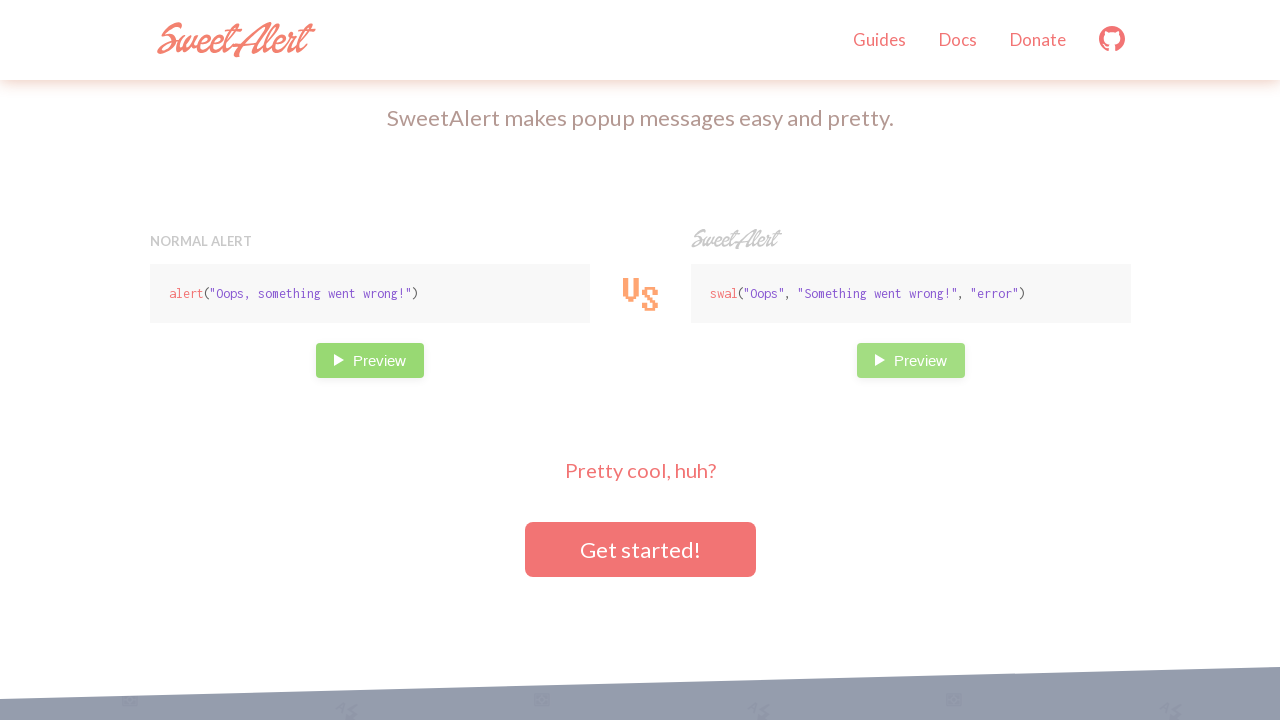

Set up dialog handler to accept alert
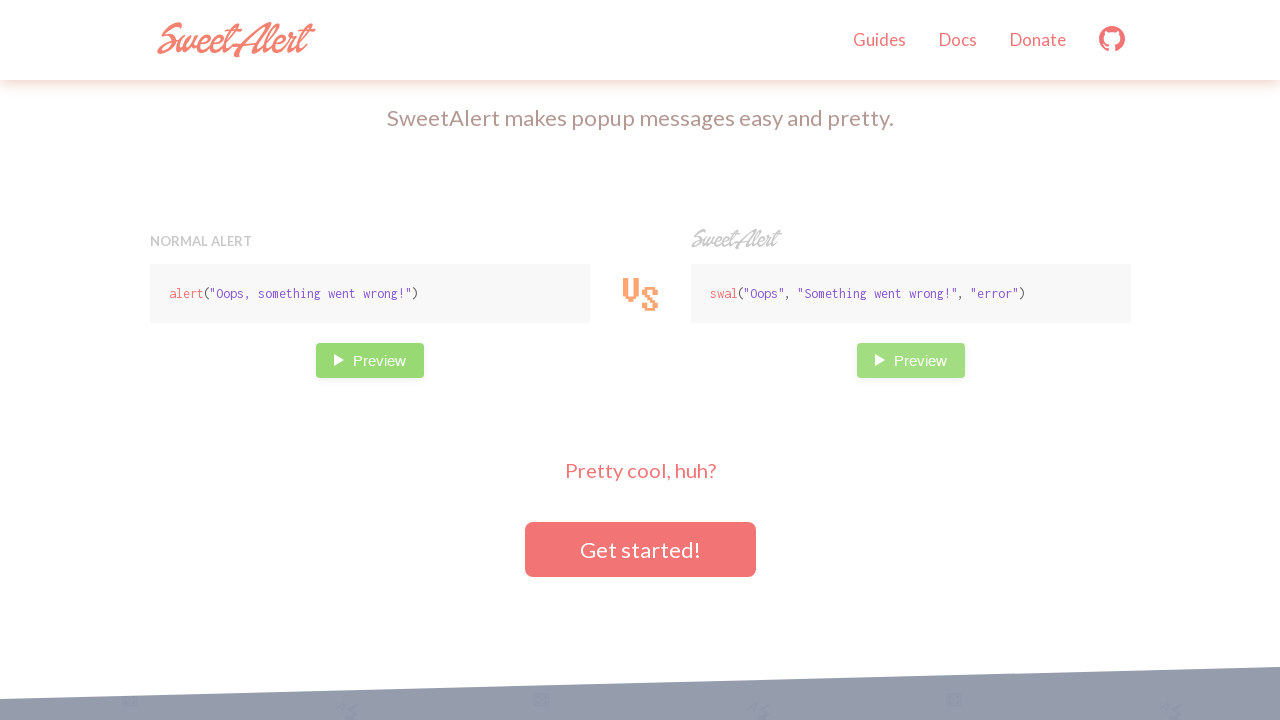

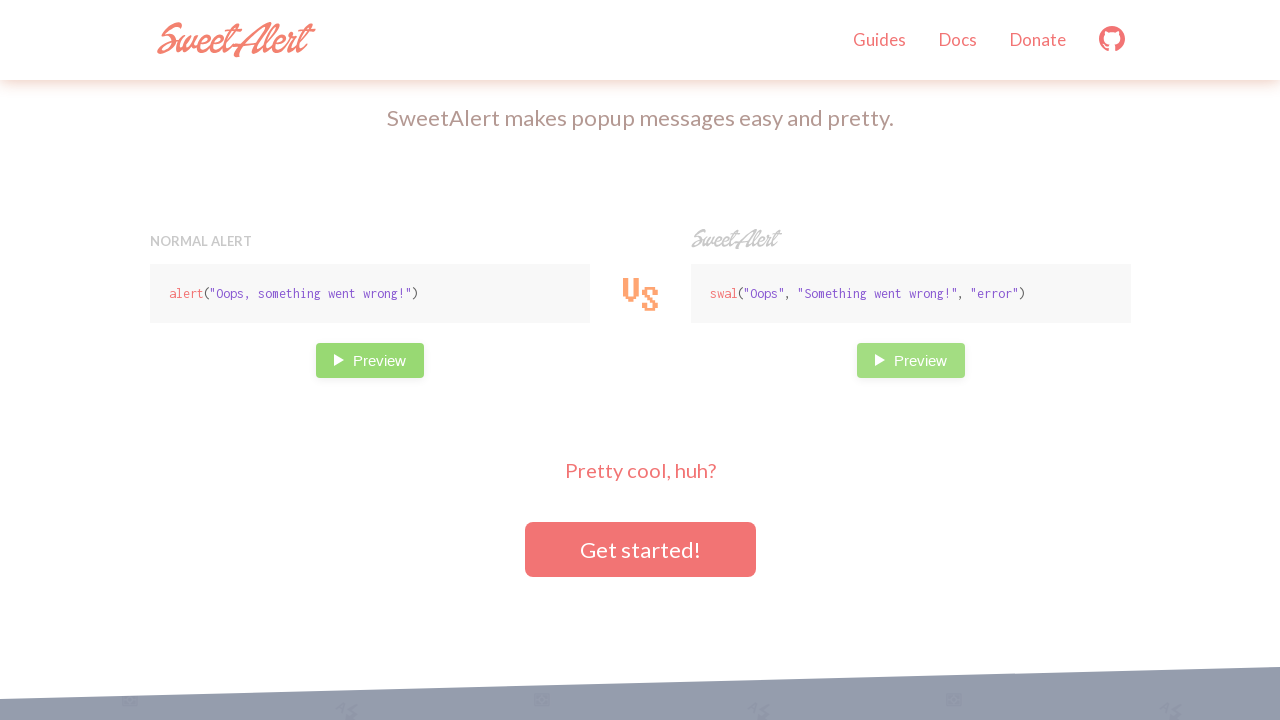